Tests A/B Testing functionality by navigating to the main page and clicking on the A/B Testing link to verify the page loads correctly

Starting URL: https://the-internet.herokuapp.com/

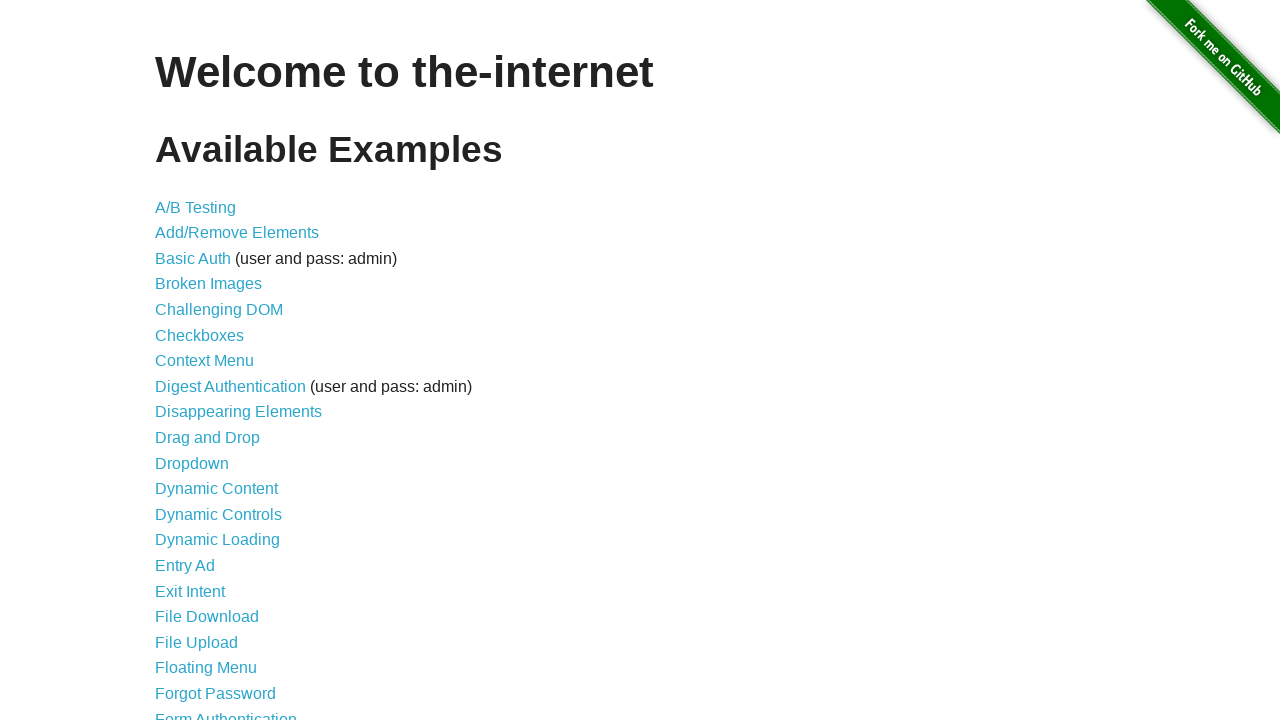

Clicked on the A/B Testing link at (196, 207) on xpath=/html/body/div[2]/div/ul/li[1]/a
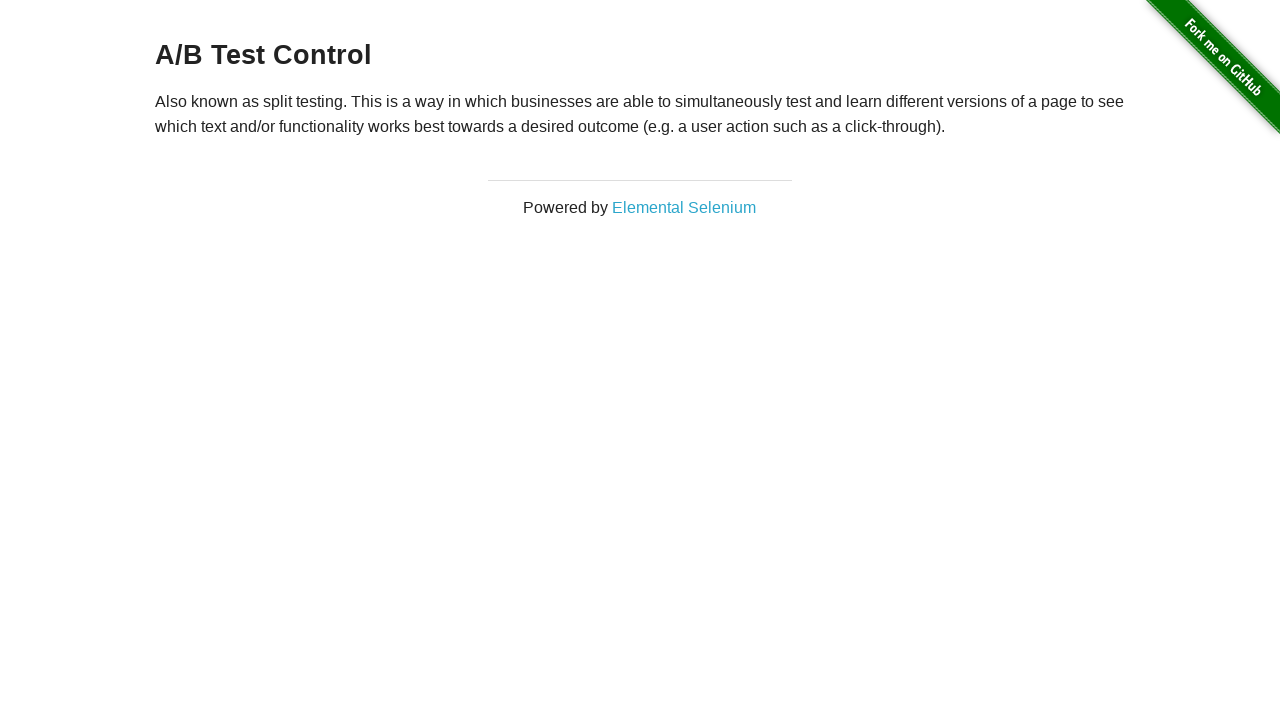

A/B Testing page loaded and heading is present
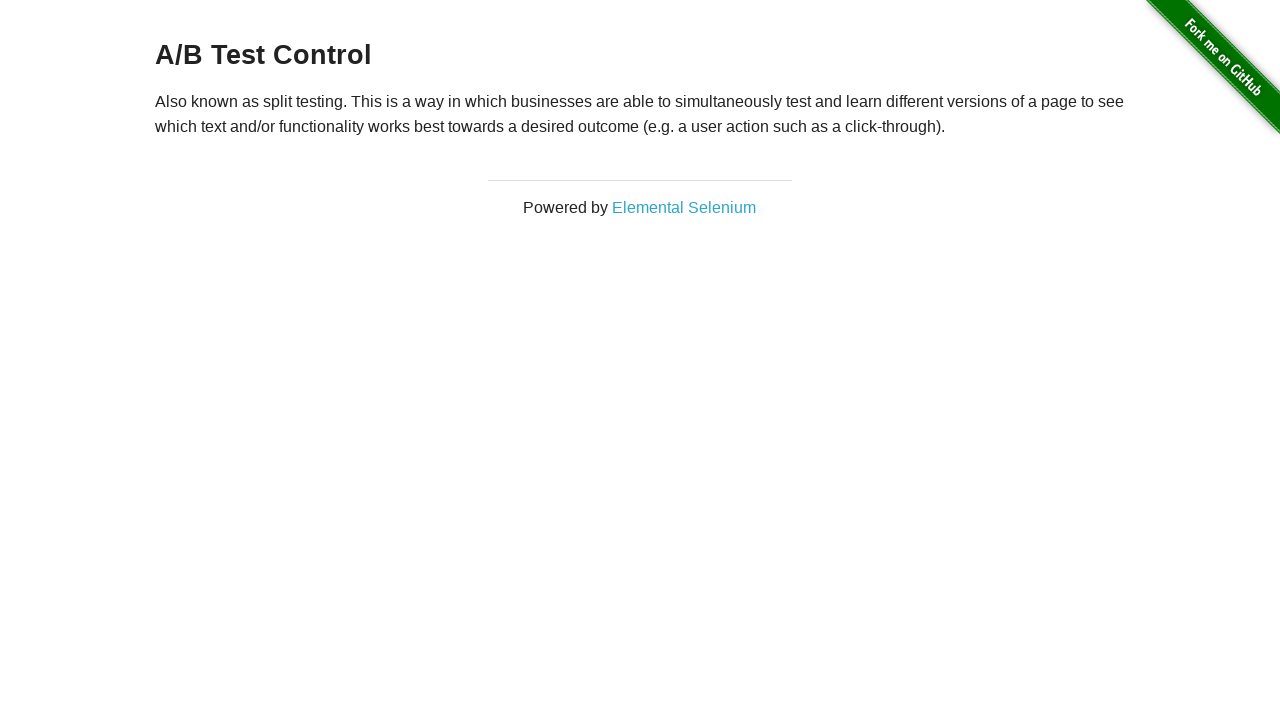

Retrieved heading text: A/B Test Control
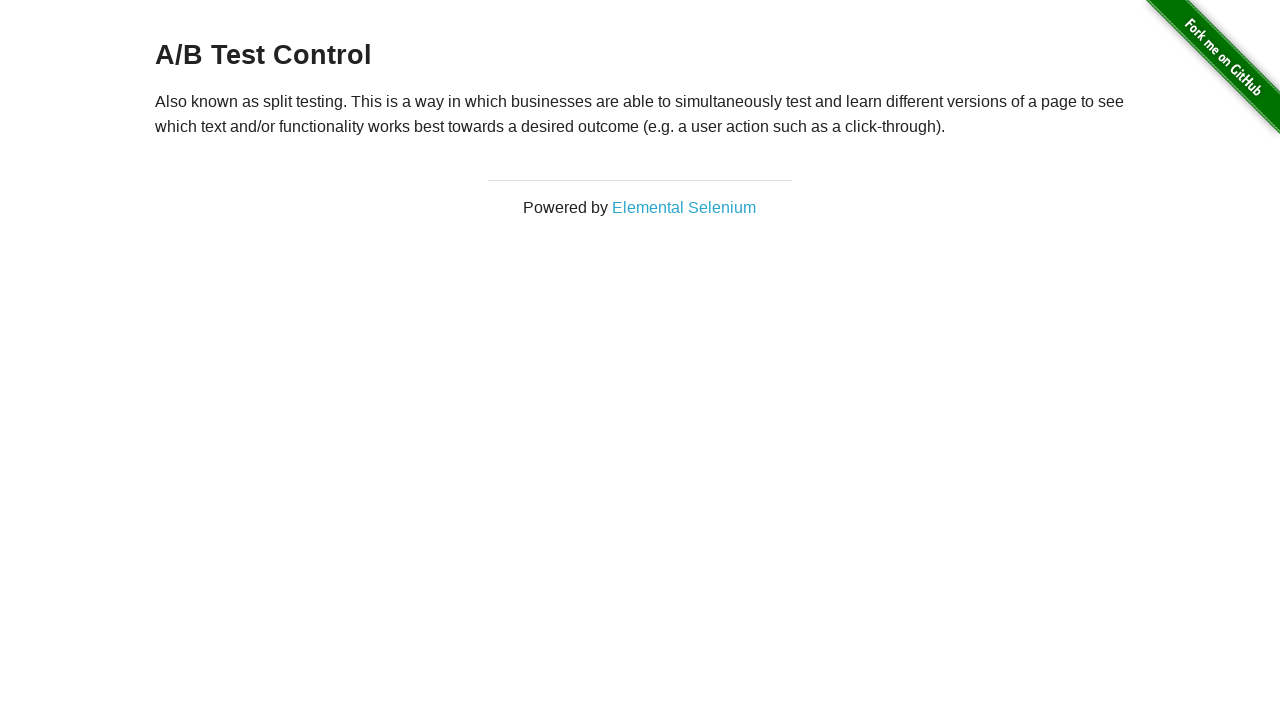

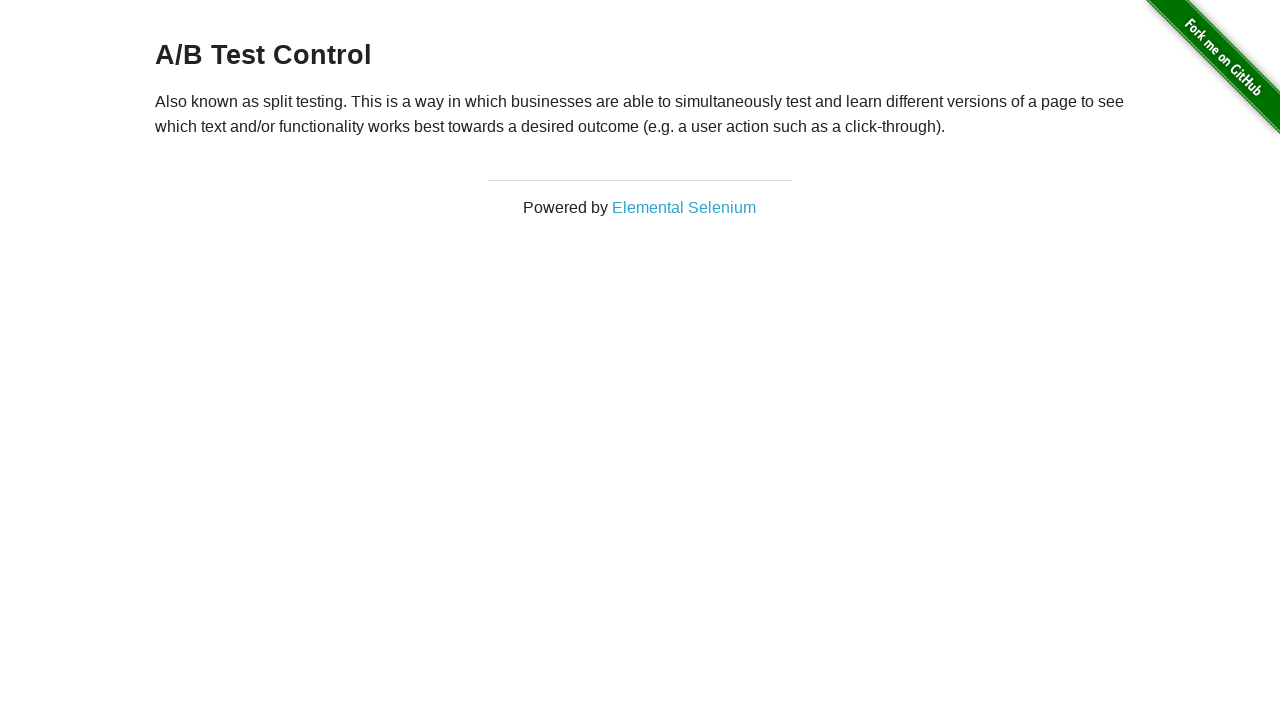